Tests that clicking Clear completed removes completed items from the list

Starting URL: https://demo.playwright.dev/todomvc

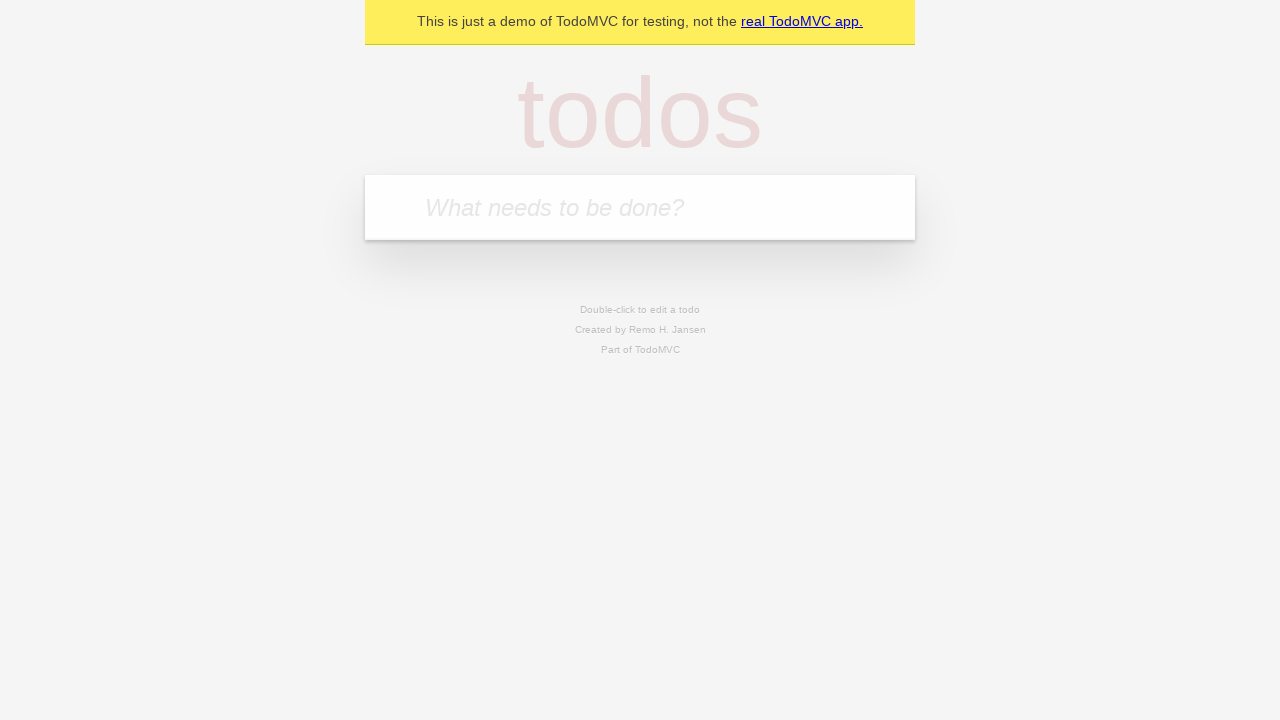

Filled todo input with 'buy some cheese' on internal:attr=[placeholder="What needs to be done?"i]
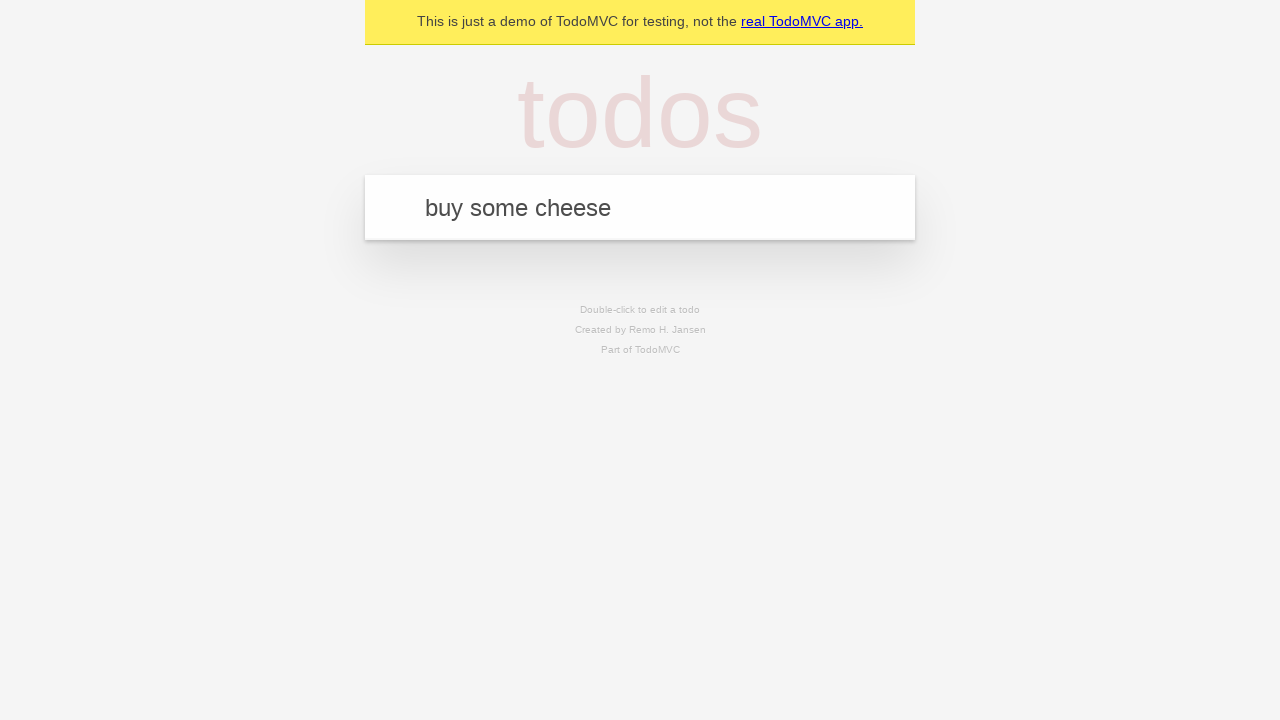

Pressed Enter to add 'buy some cheese' to the todo list on internal:attr=[placeholder="What needs to be done?"i]
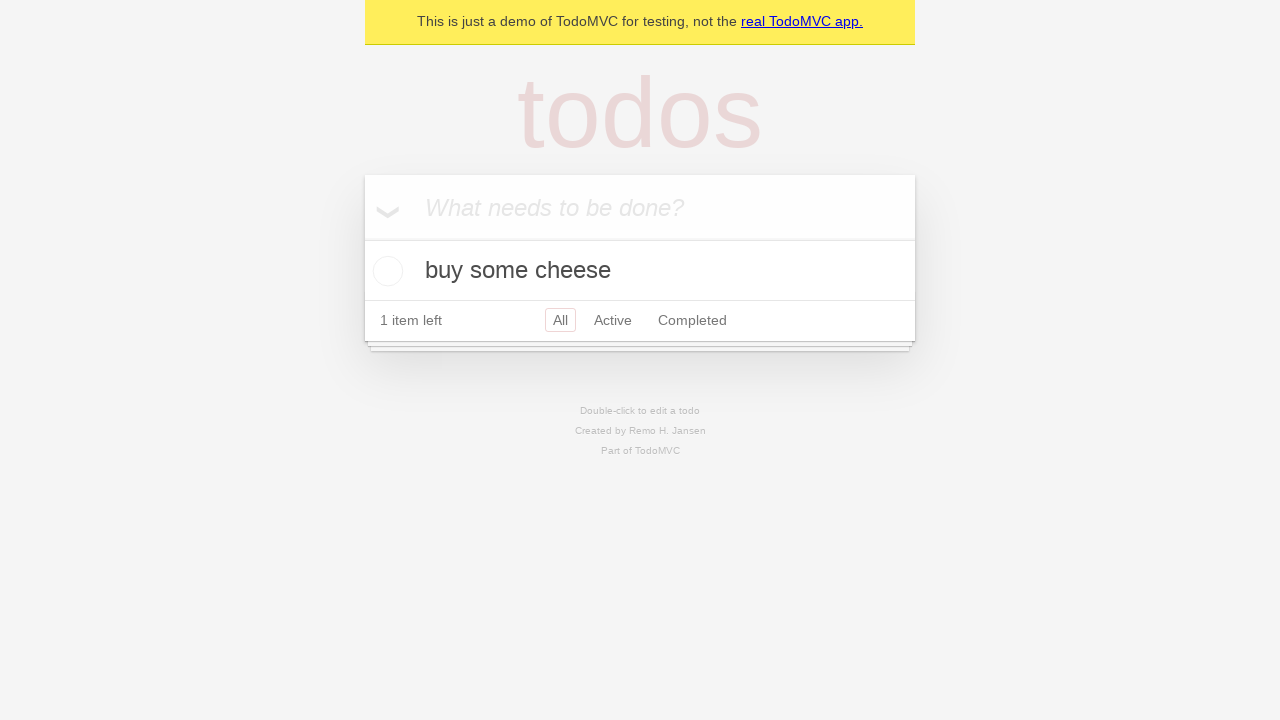

Filled todo input with 'feed the cat' on internal:attr=[placeholder="What needs to be done?"i]
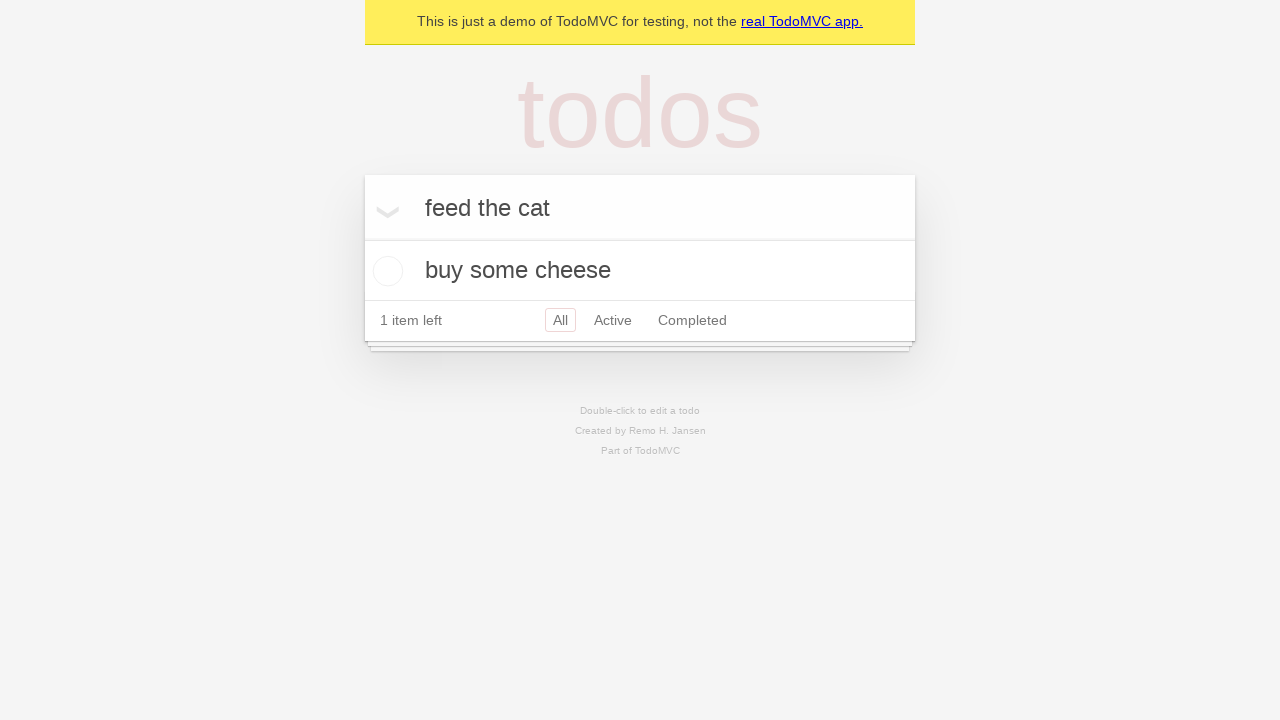

Pressed Enter to add 'feed the cat' to the todo list on internal:attr=[placeholder="What needs to be done?"i]
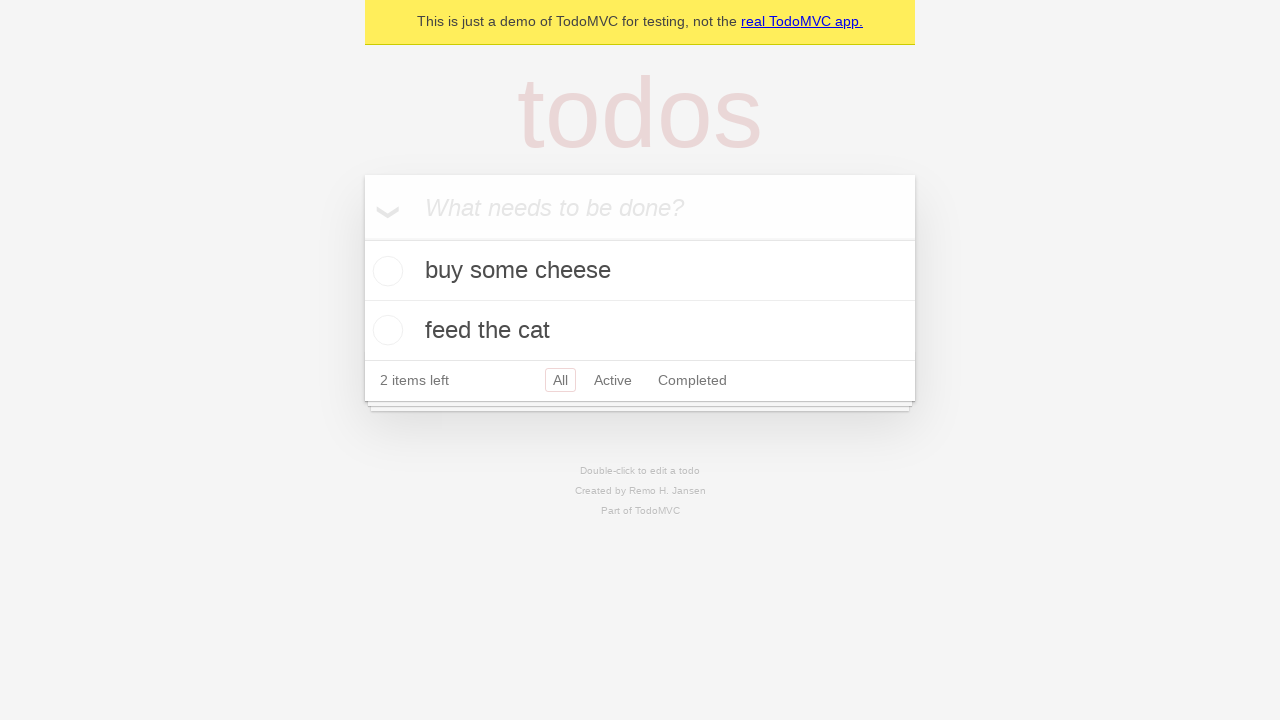

Filled todo input with 'book a doctors appointment' on internal:attr=[placeholder="What needs to be done?"i]
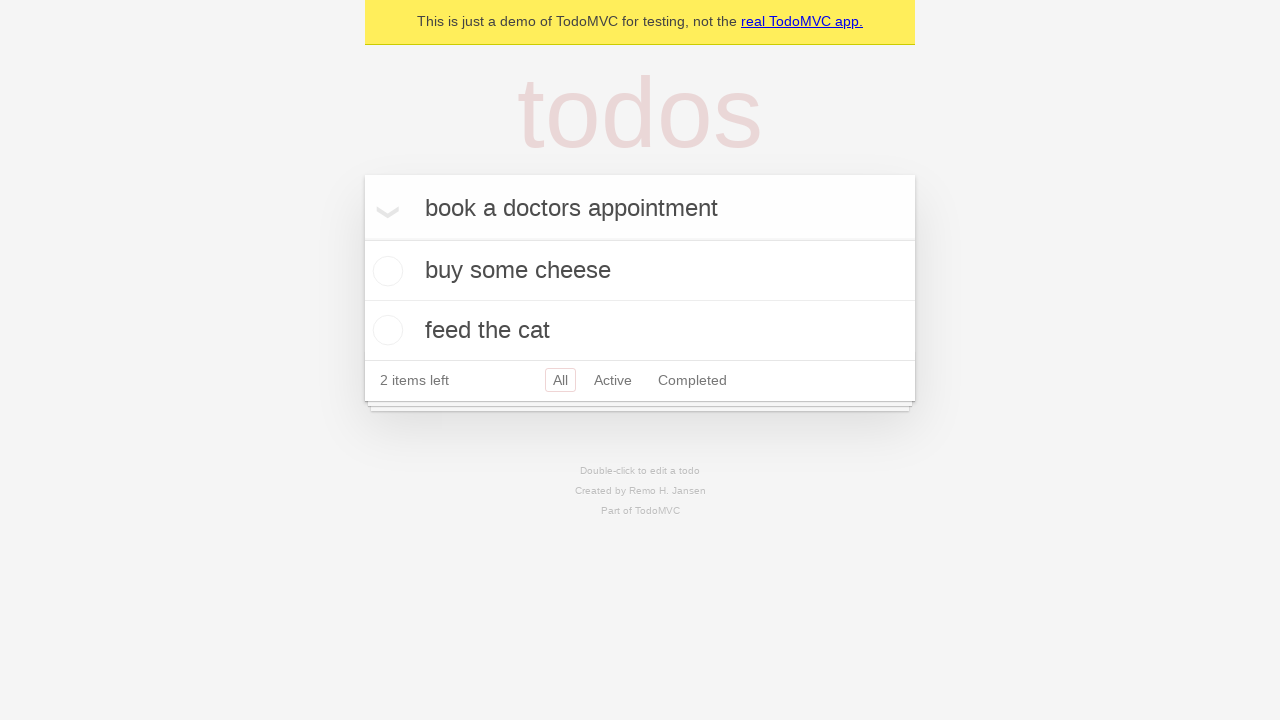

Pressed Enter to add 'book a doctors appointment' to the todo list on internal:attr=[placeholder="What needs to be done?"i]
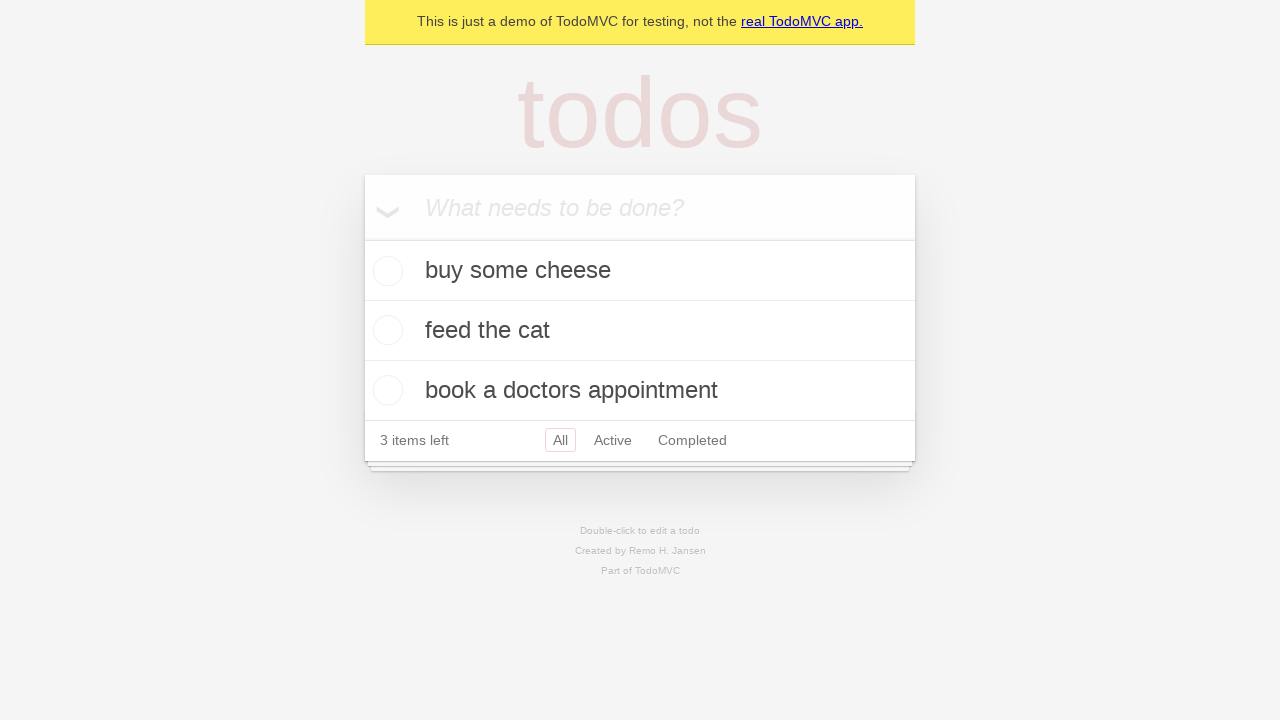

Located all todo items on the page
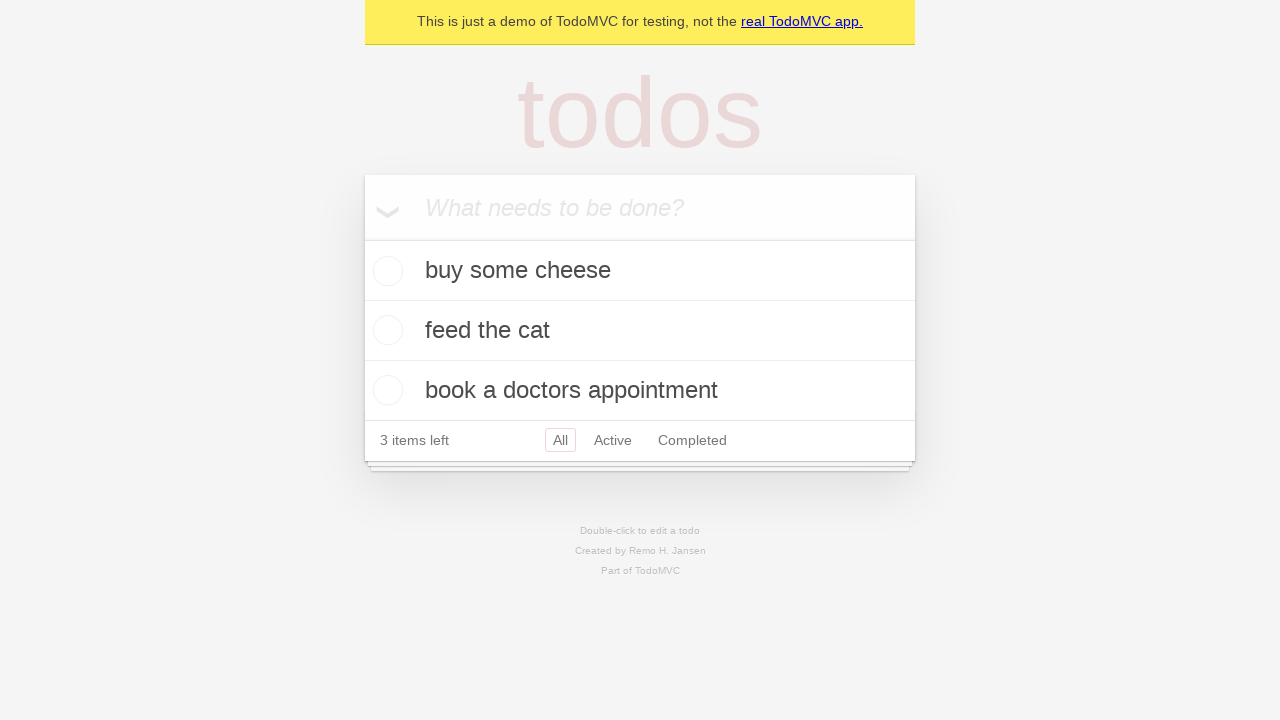

Checked the checkbox for the second todo item (feed the cat) at (385, 330) on internal:testid=[data-testid="todo-item"s] >> nth=1 >> internal:role=checkbox
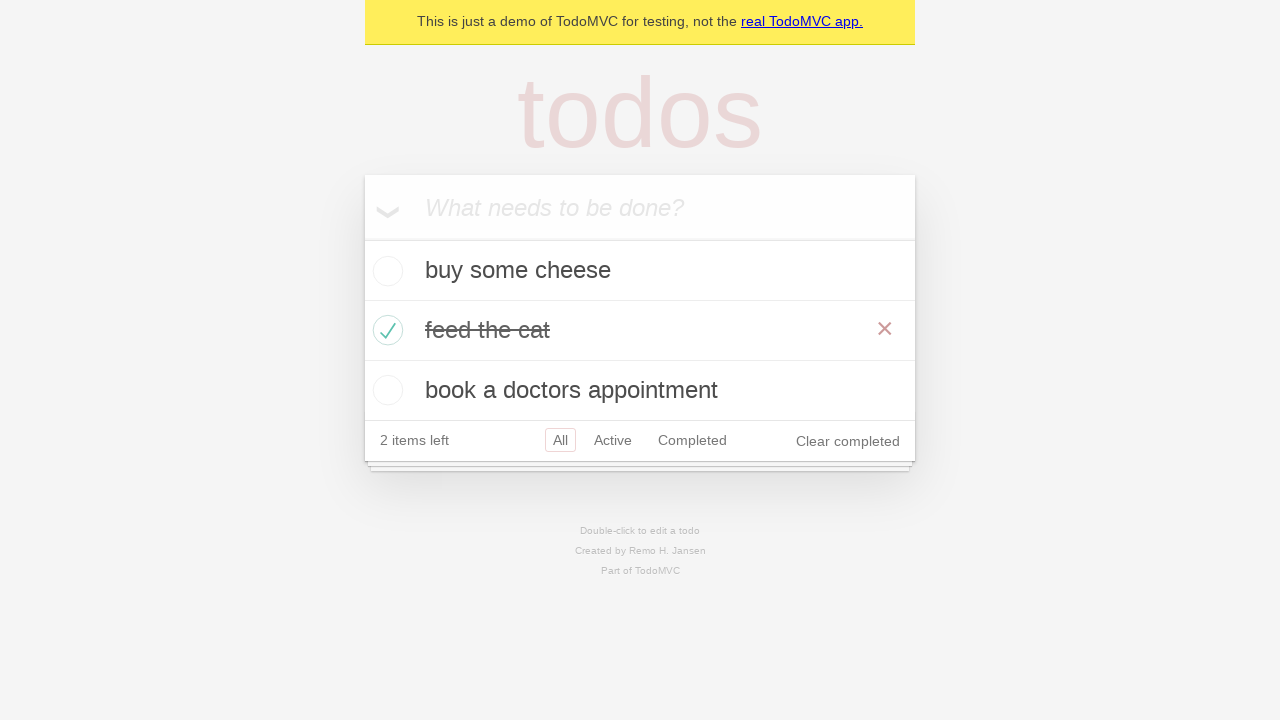

Clicked the 'Clear completed' button to remove completed items at (848, 441) on internal:role=button[name="Clear completed"i]
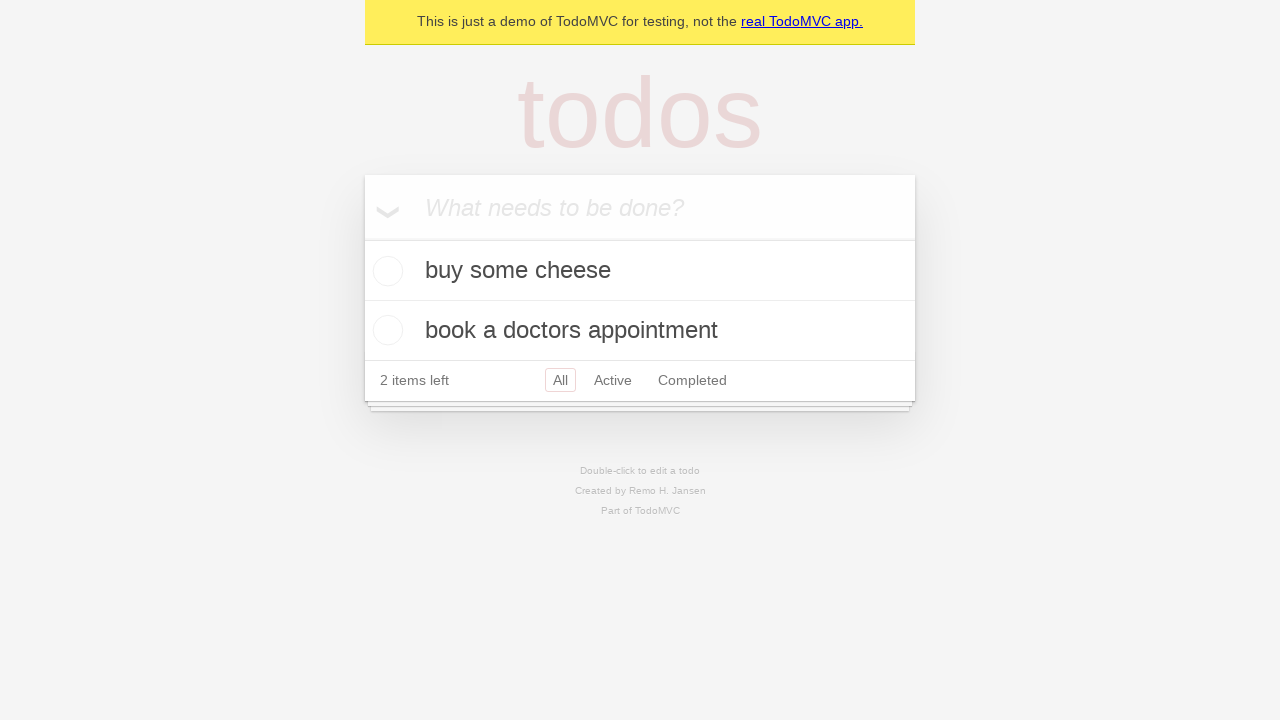

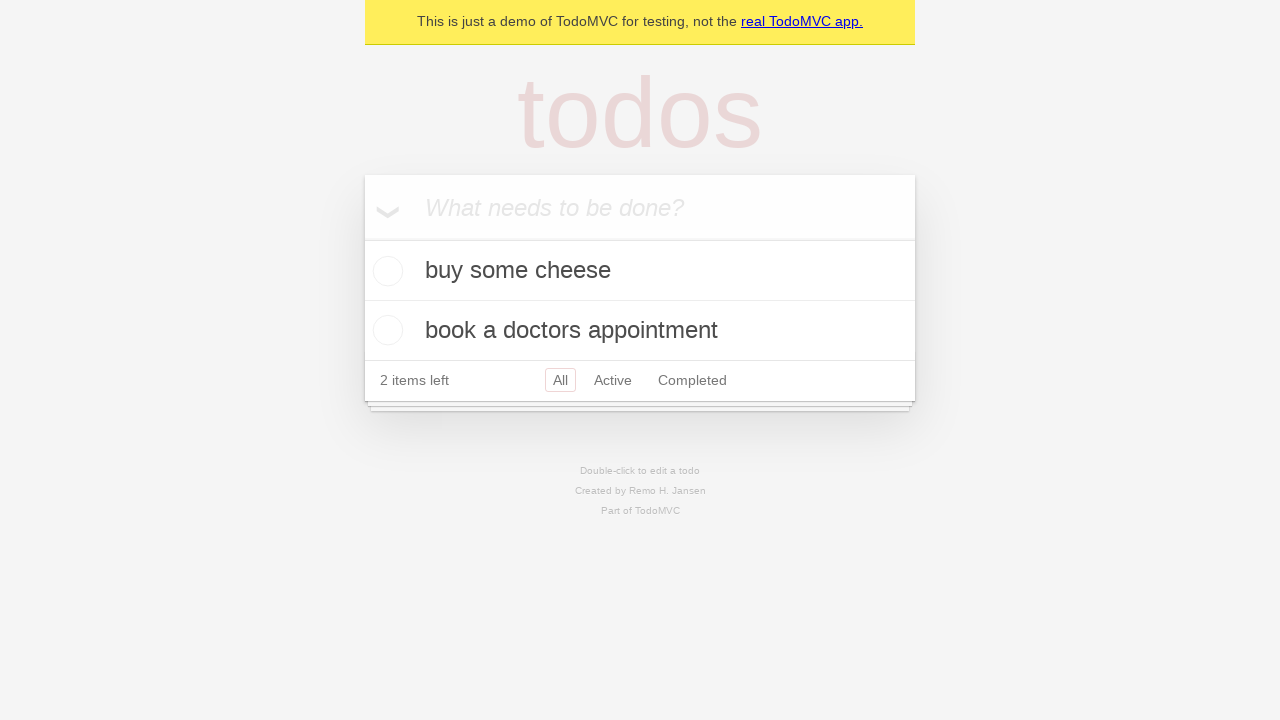